Tests iframe handling by switching between multiple iframes and clicking buttons within each iframe

Starting URL: https://v1.training-support.net/selenium/iframes

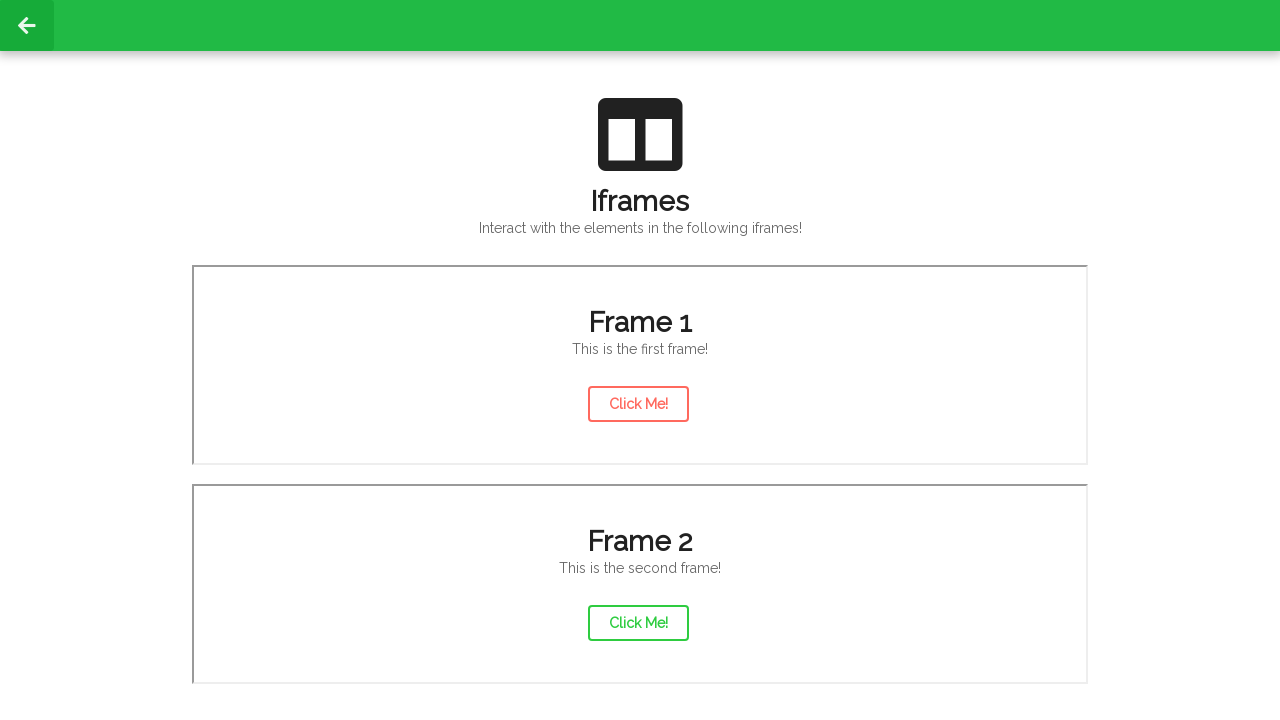

Retrieved page title for verification
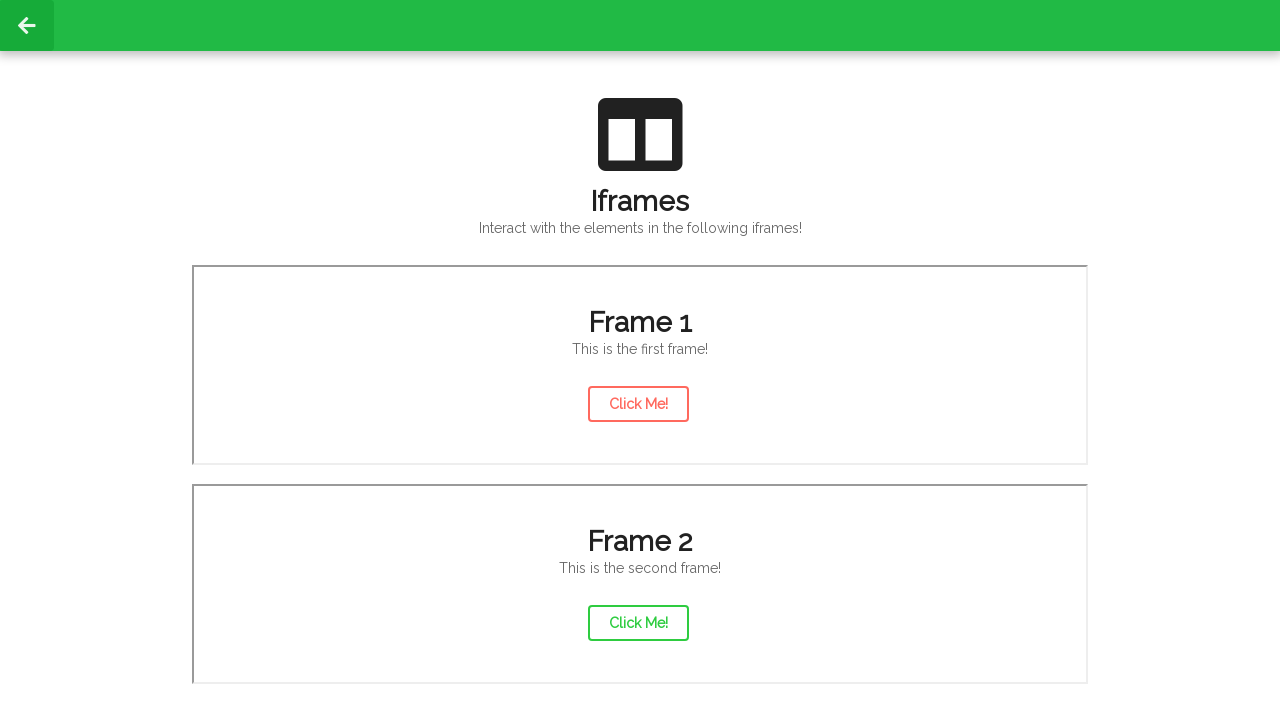

Located first iframe
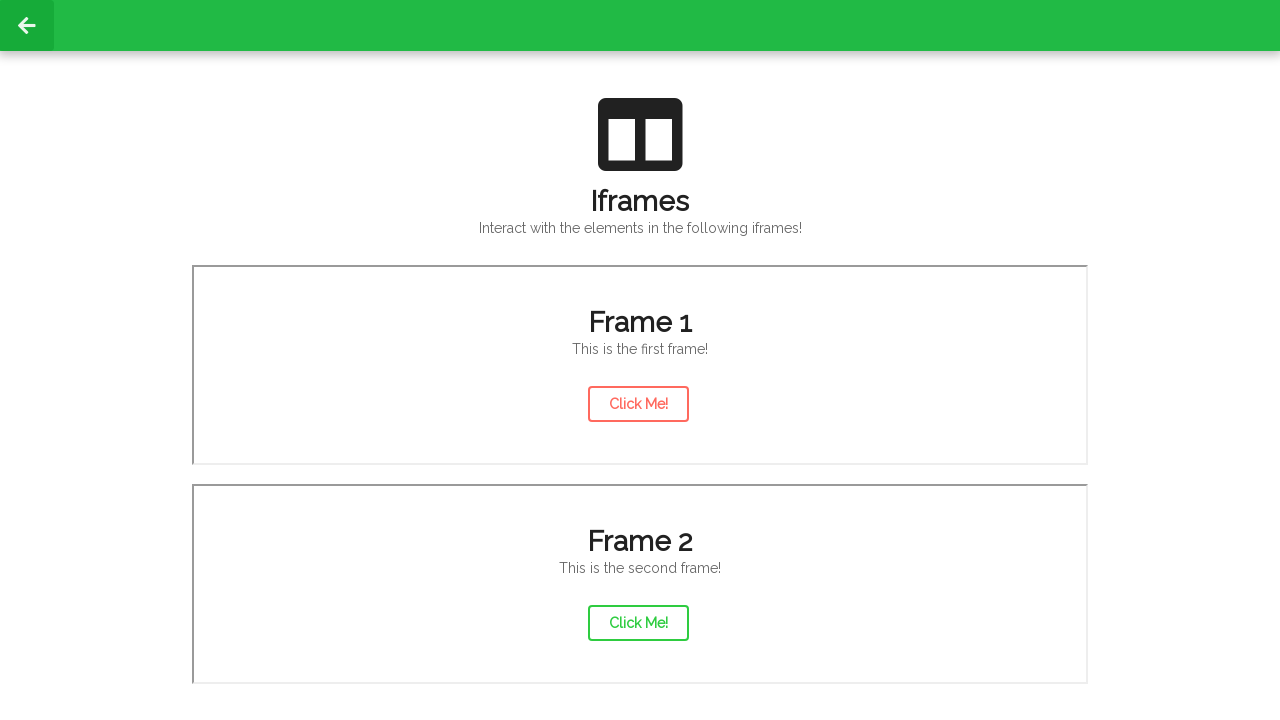

Clicked action button in first iframe at (638, 404) on xpath=(//iframe)[1] >> internal:control=enter-frame >> #actionButton
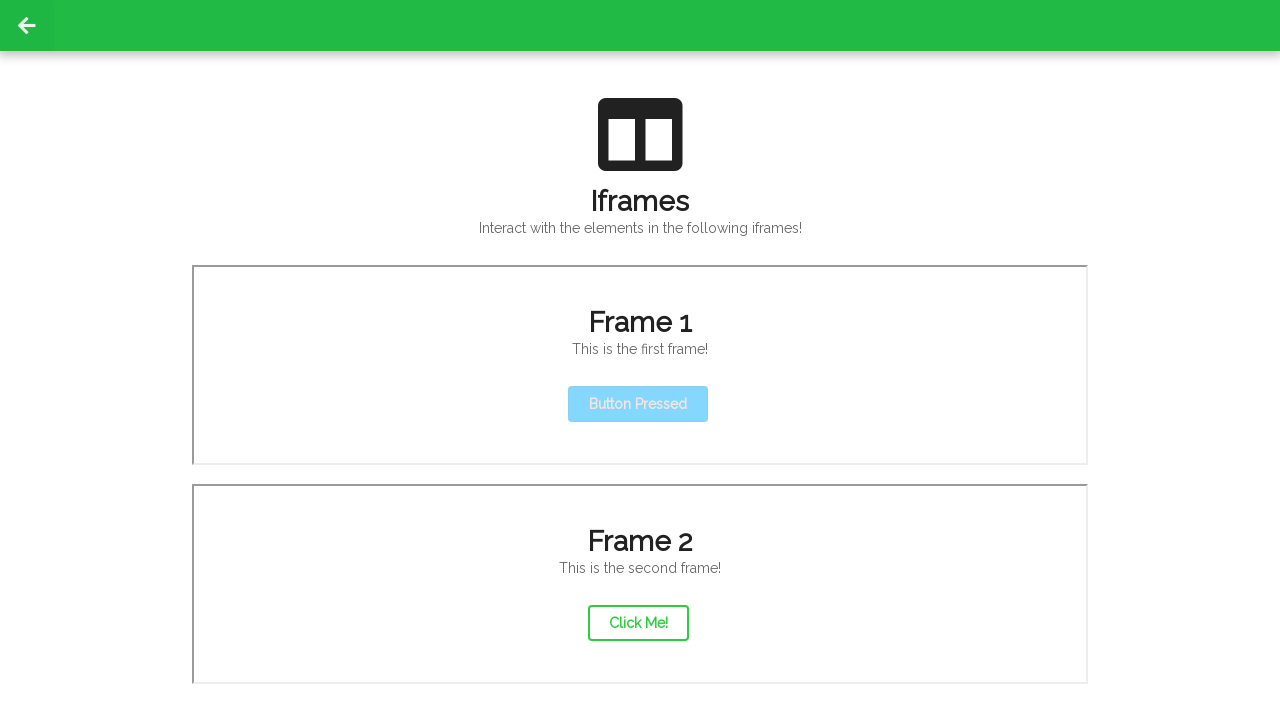

Located second iframe
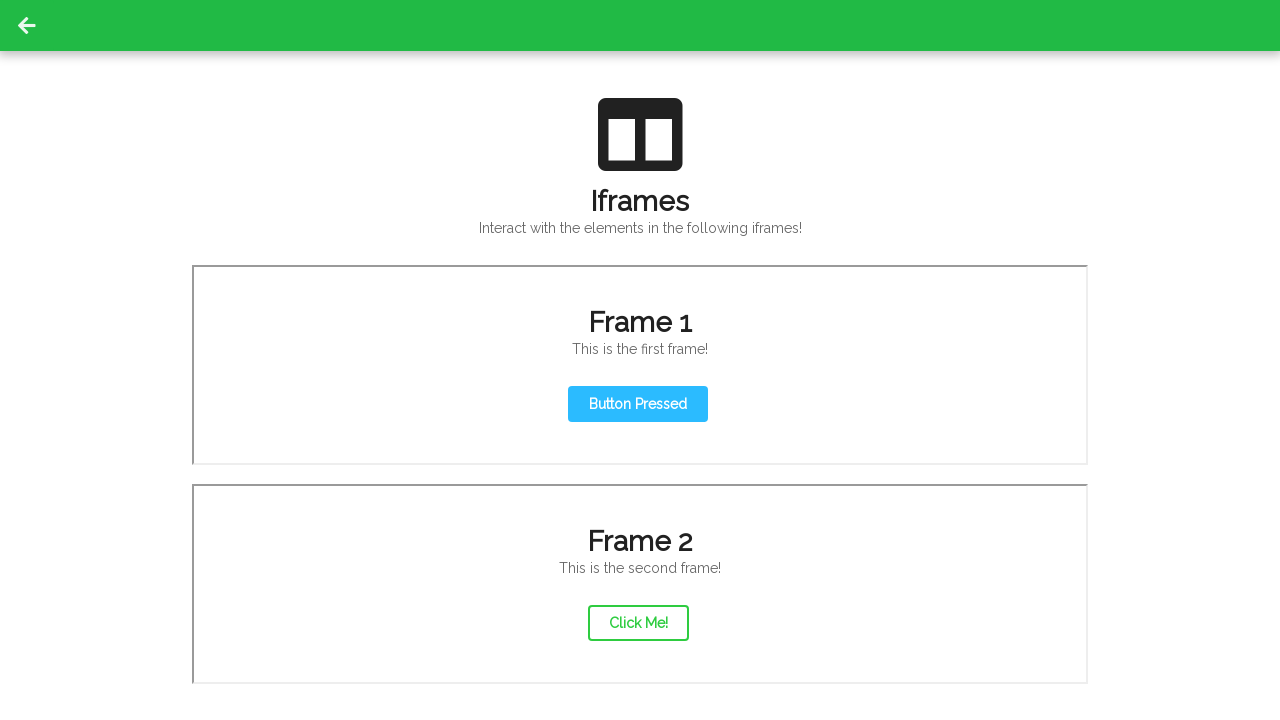

Clicked action button in second iframe at (638, 623) on xpath=(//iframe)[2] >> internal:control=enter-frame >> #actionButton
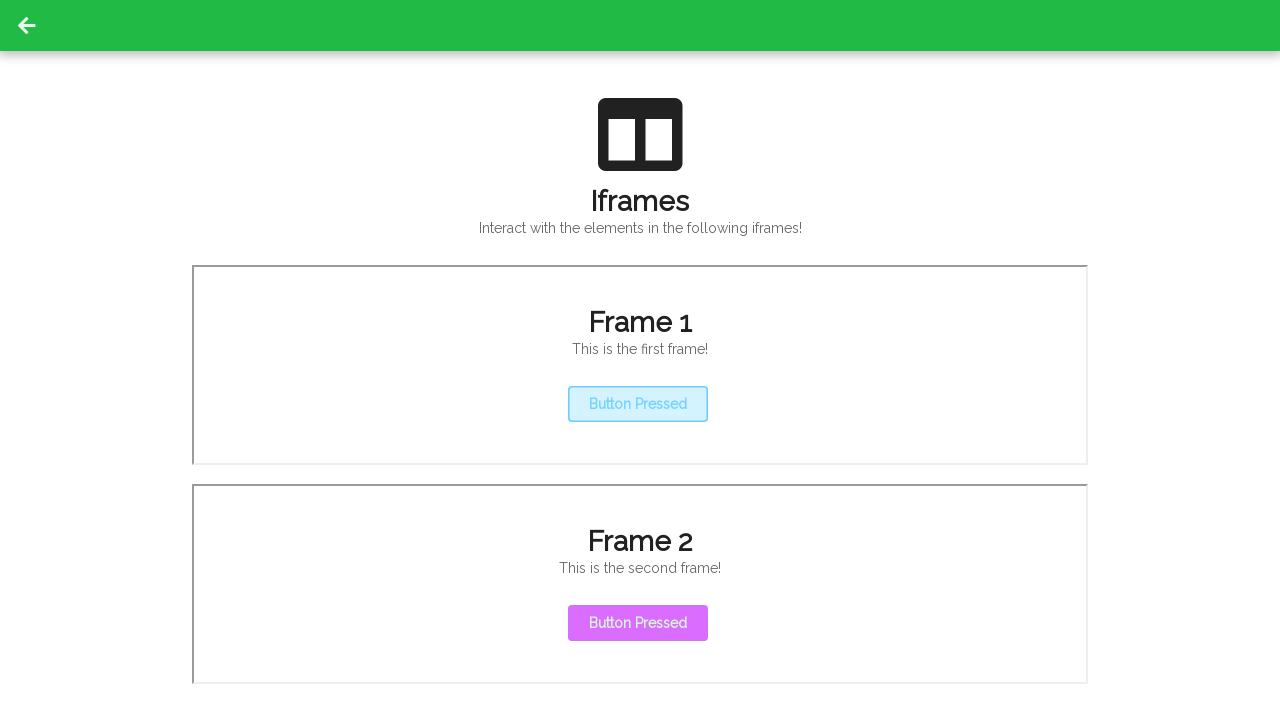

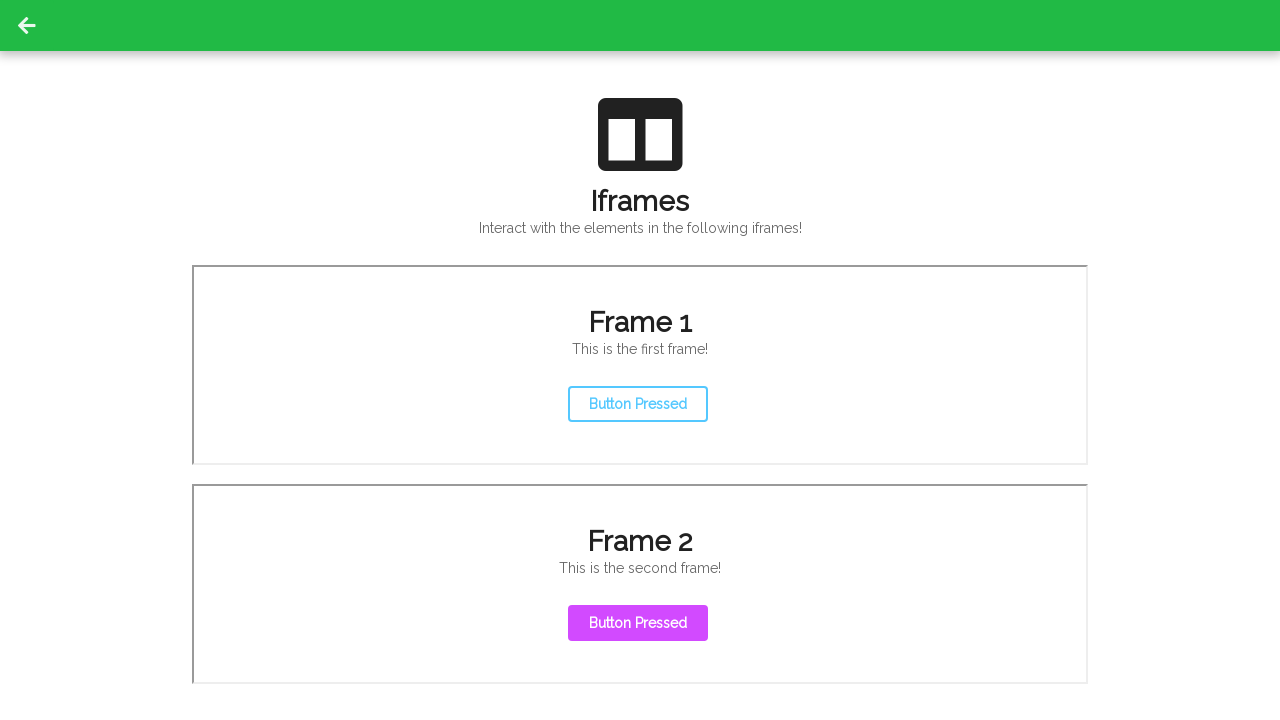